Tests that the Clear completed button displays correct text after marking an item complete

Starting URL: https://demo.playwright.dev/todomvc

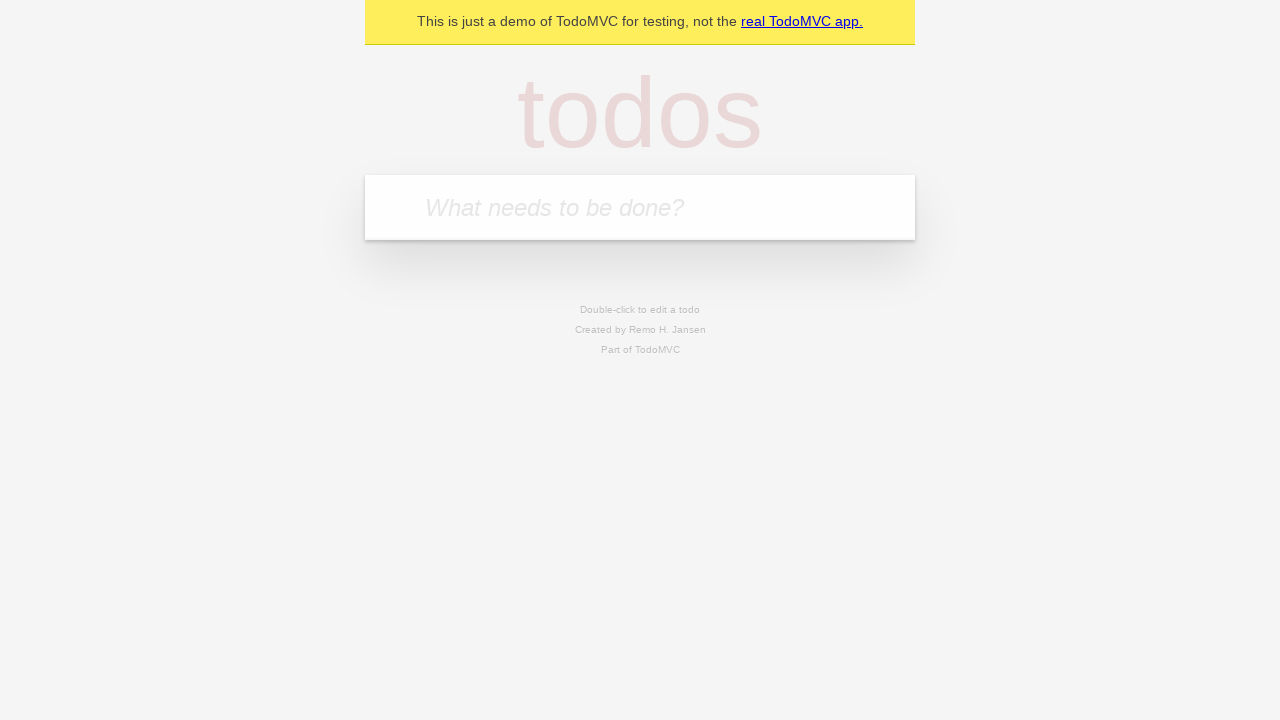

Filled todo input with 'buy some cheese' on internal:attr=[placeholder="What needs to be done?"i]
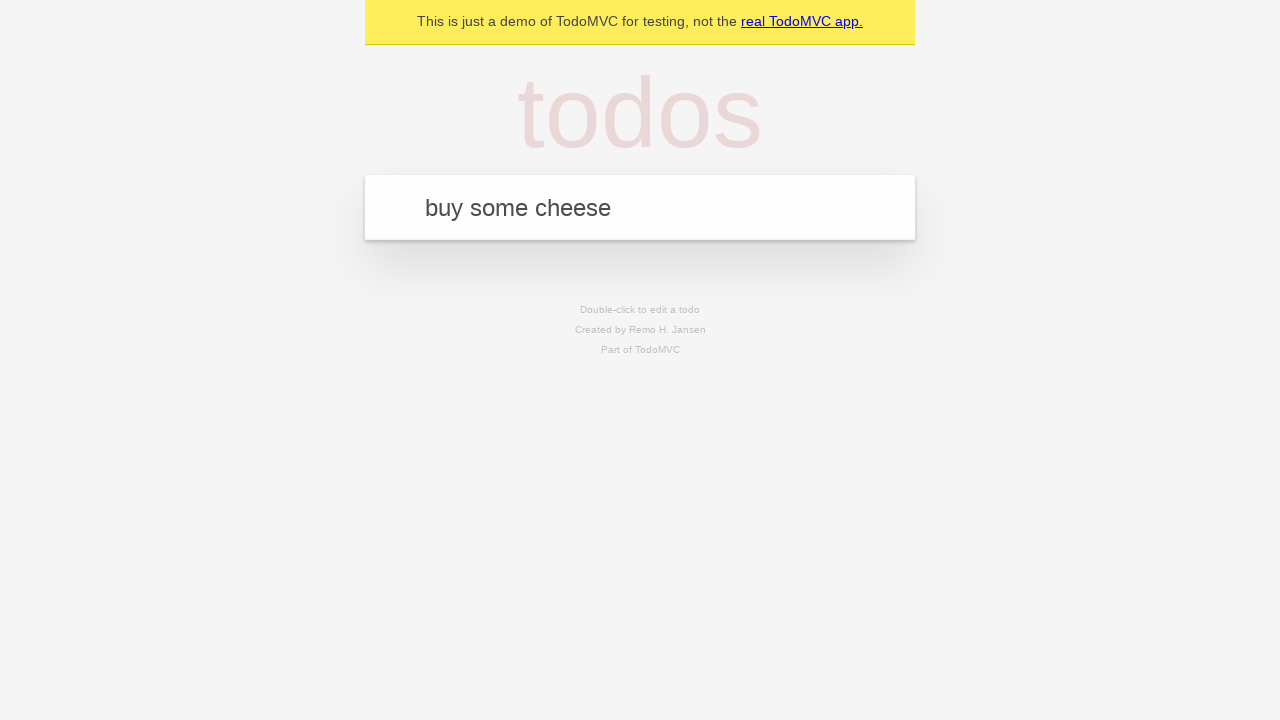

Pressed Enter to add first todo on internal:attr=[placeholder="What needs to be done?"i]
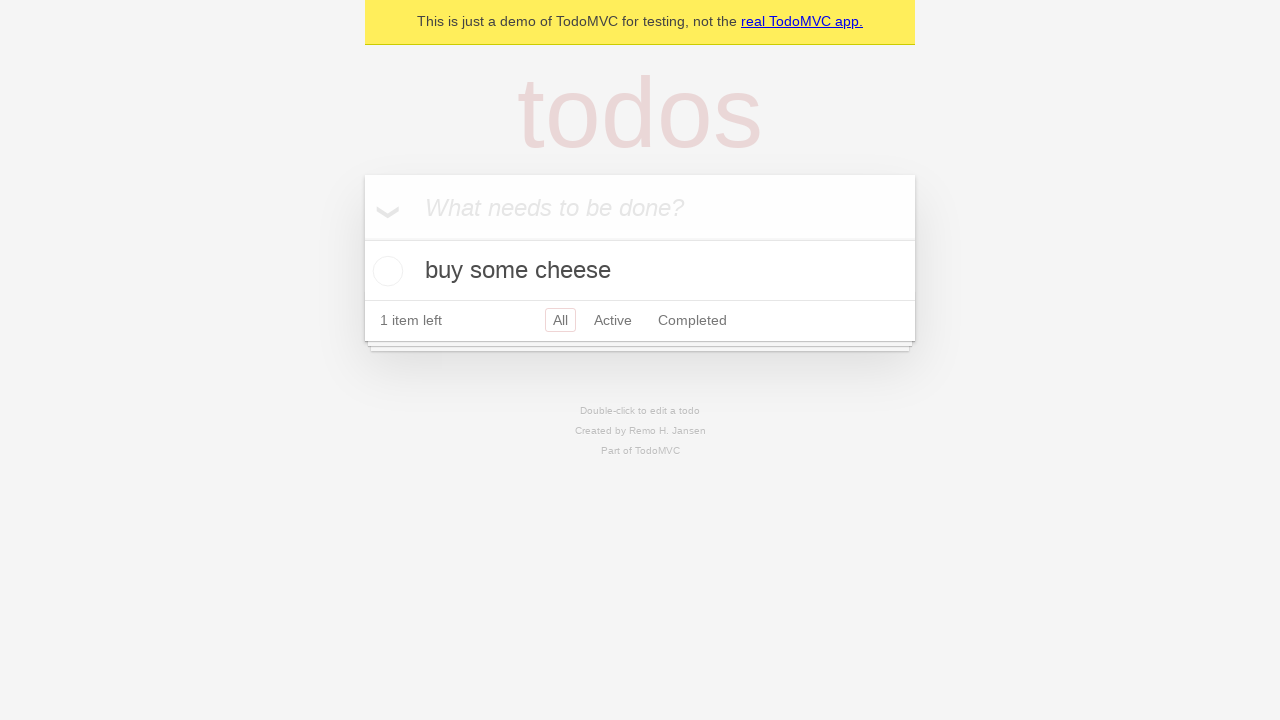

Filled todo input with 'feed the cat' on internal:attr=[placeholder="What needs to be done?"i]
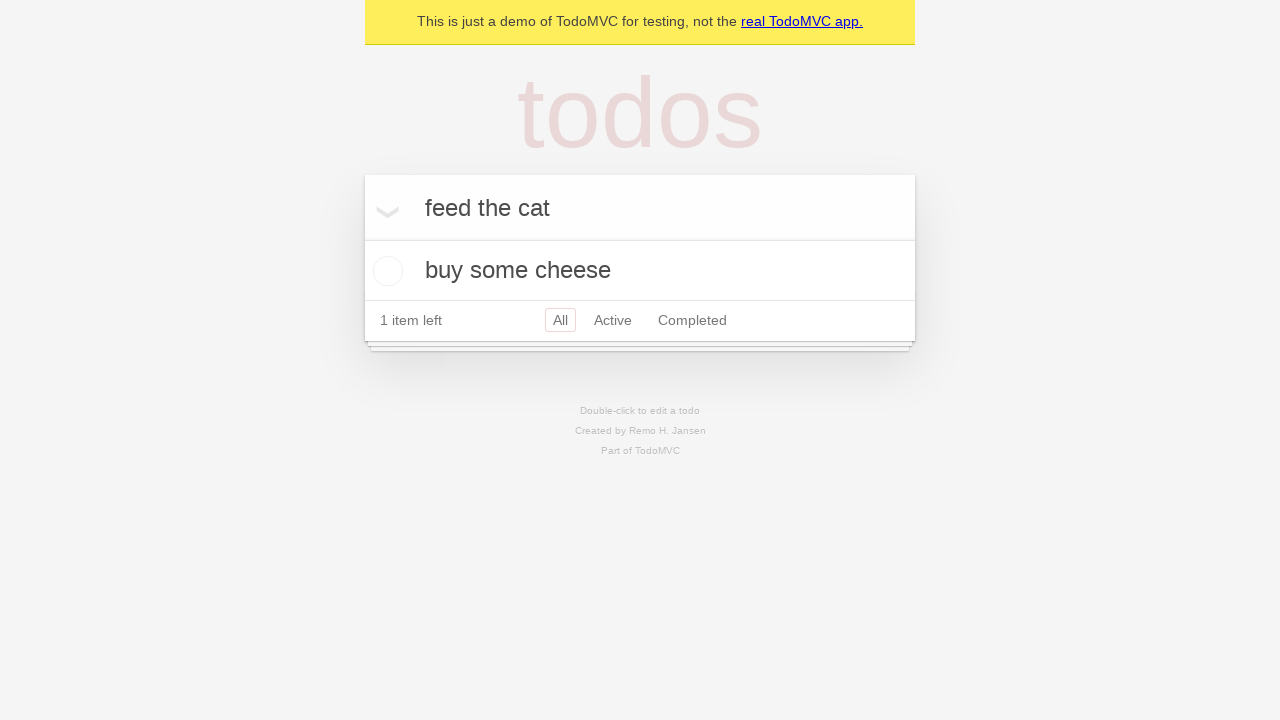

Pressed Enter to add second todo on internal:attr=[placeholder="What needs to be done?"i]
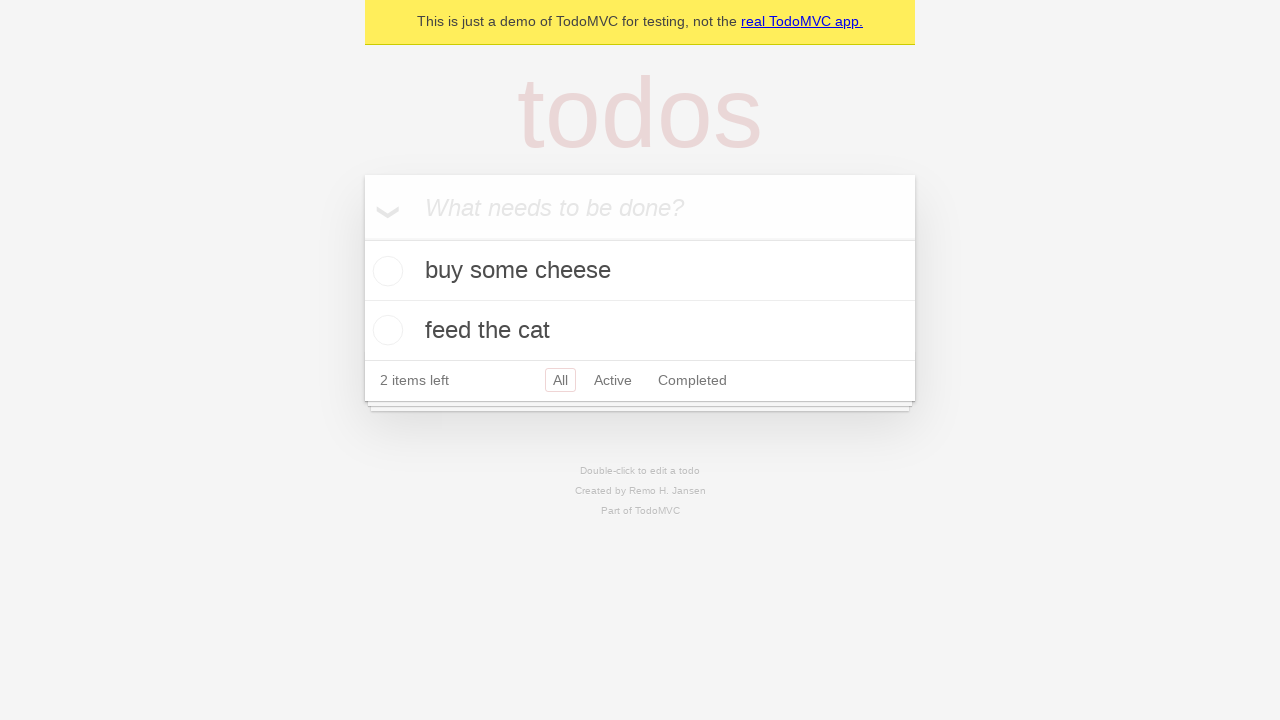

Filled todo input with 'book a doctors appointment' on internal:attr=[placeholder="What needs to be done?"i]
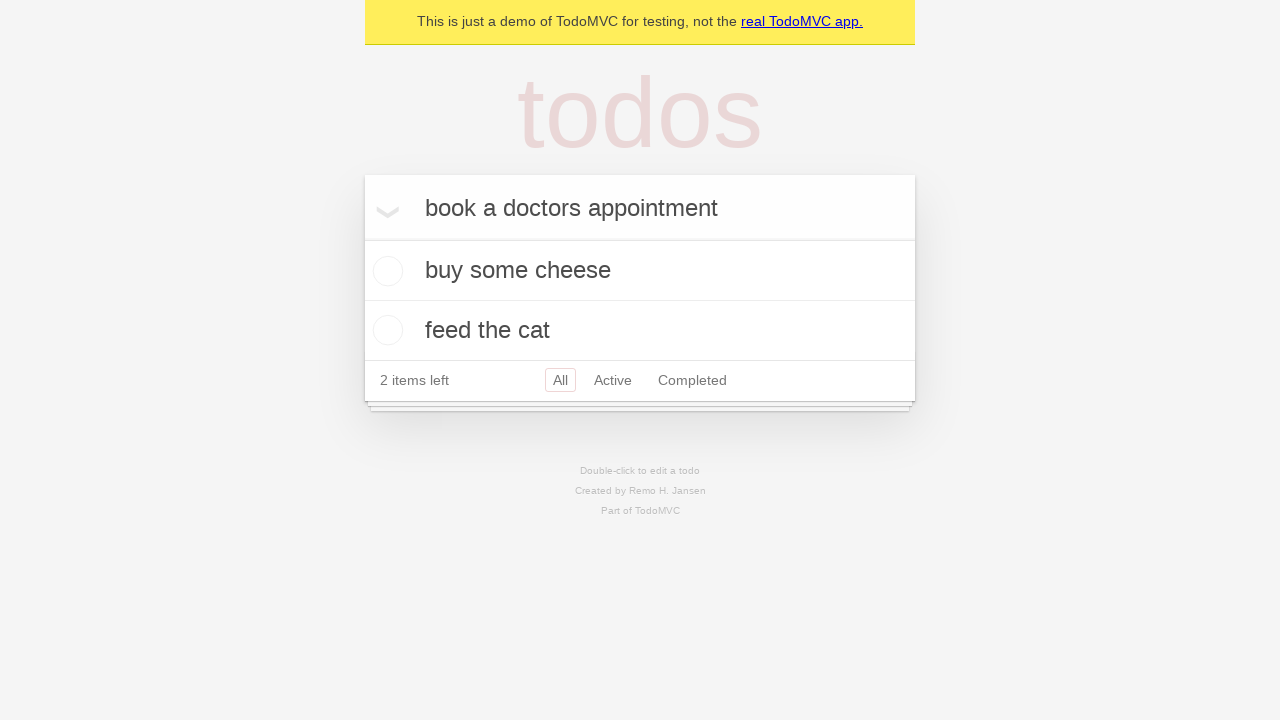

Pressed Enter to add third todo on internal:attr=[placeholder="What needs to be done?"i]
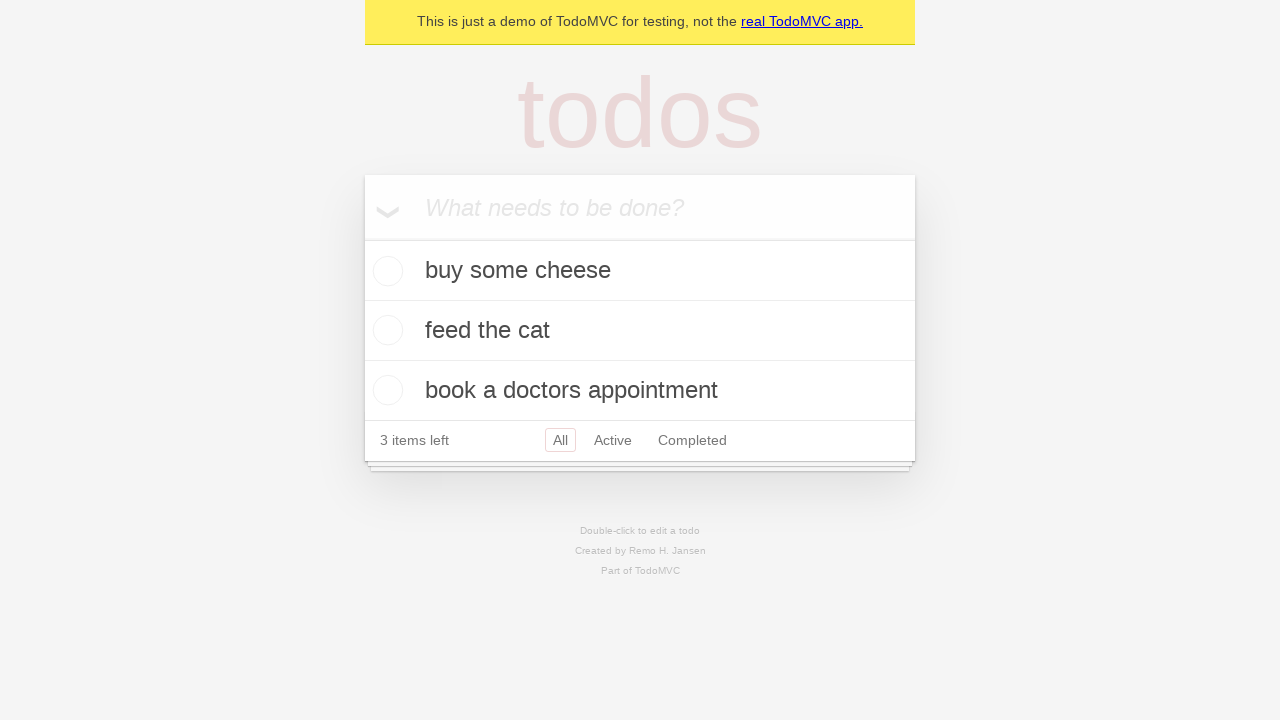

Checked first todo item to mark as complete at (385, 271) on .todo-list li .toggle >> nth=0
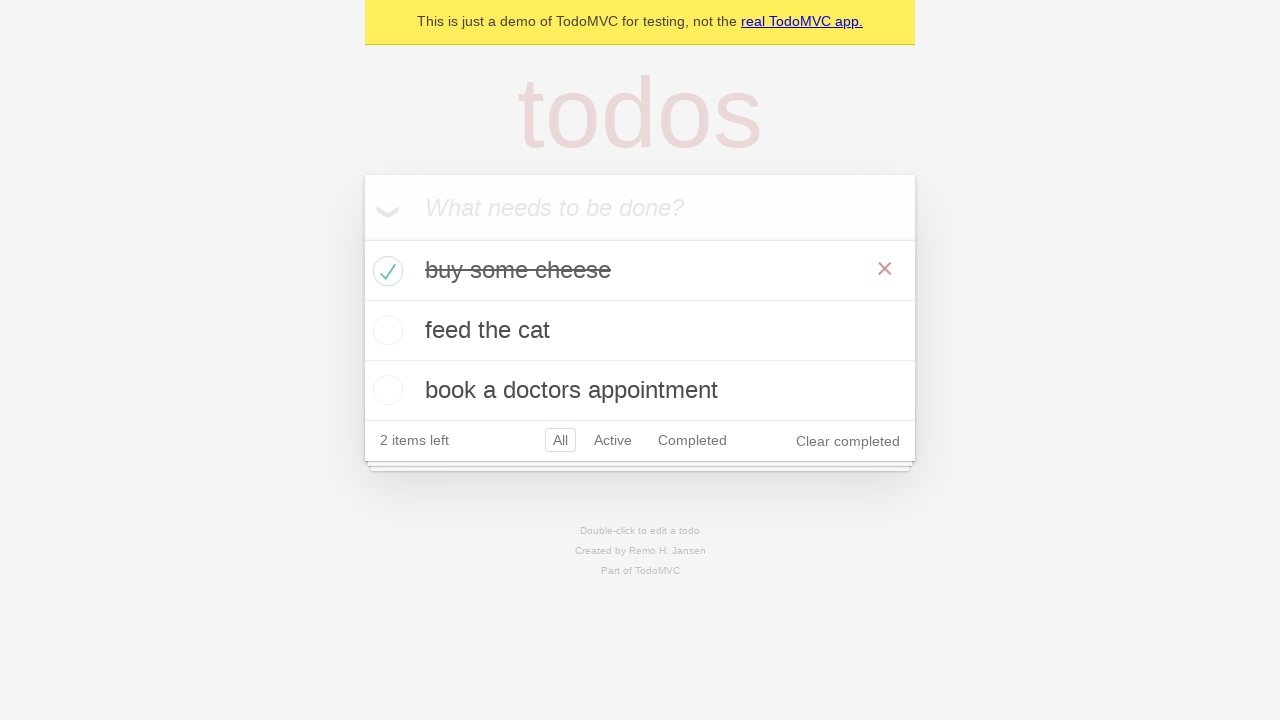

Clear completed button appeared
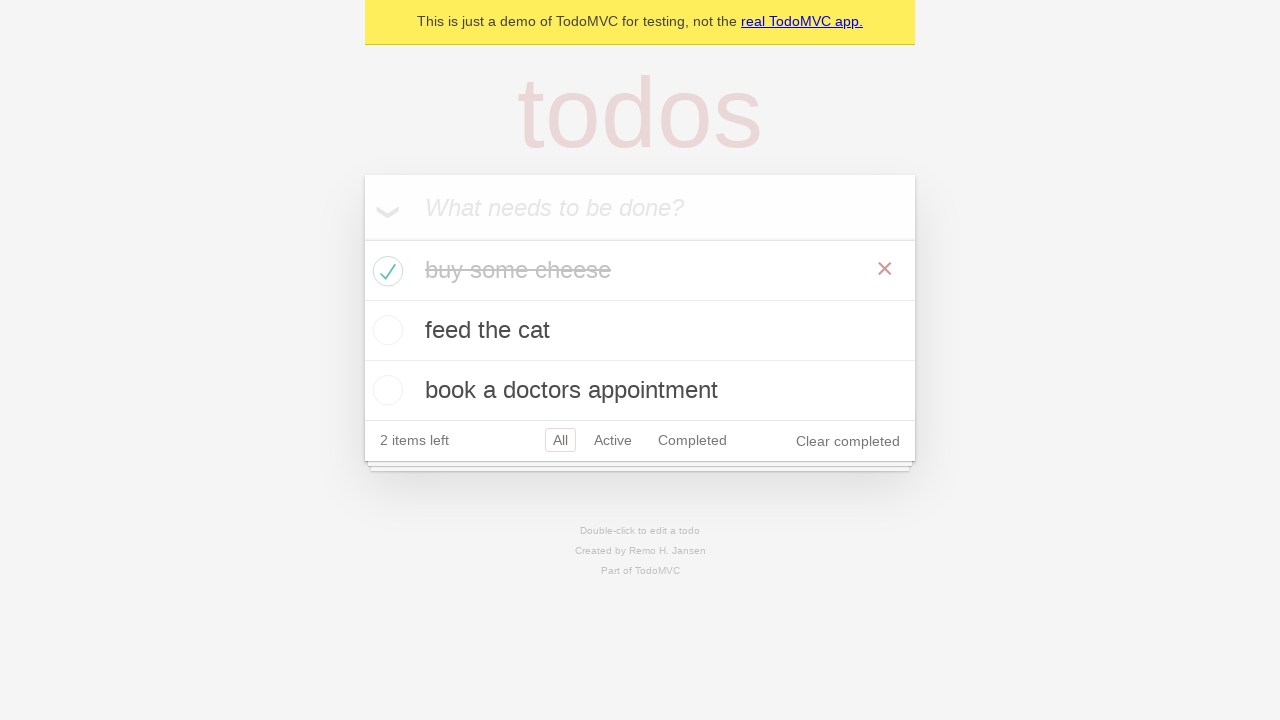

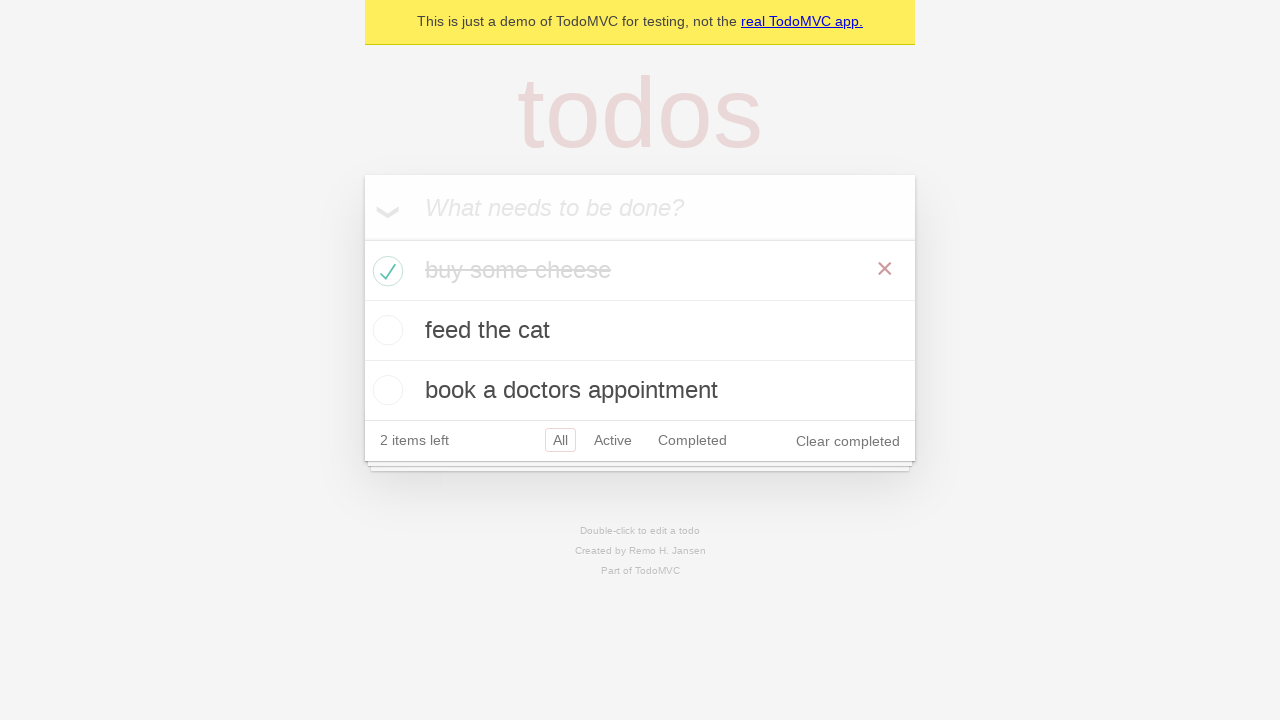